Tests the checkout/order flow on a demo e-commerce site by clicking the place order button, filling out customer and payment information in the modal form, and submitting the order.

Starting URL: https://www.demoblaze.com/cart.html

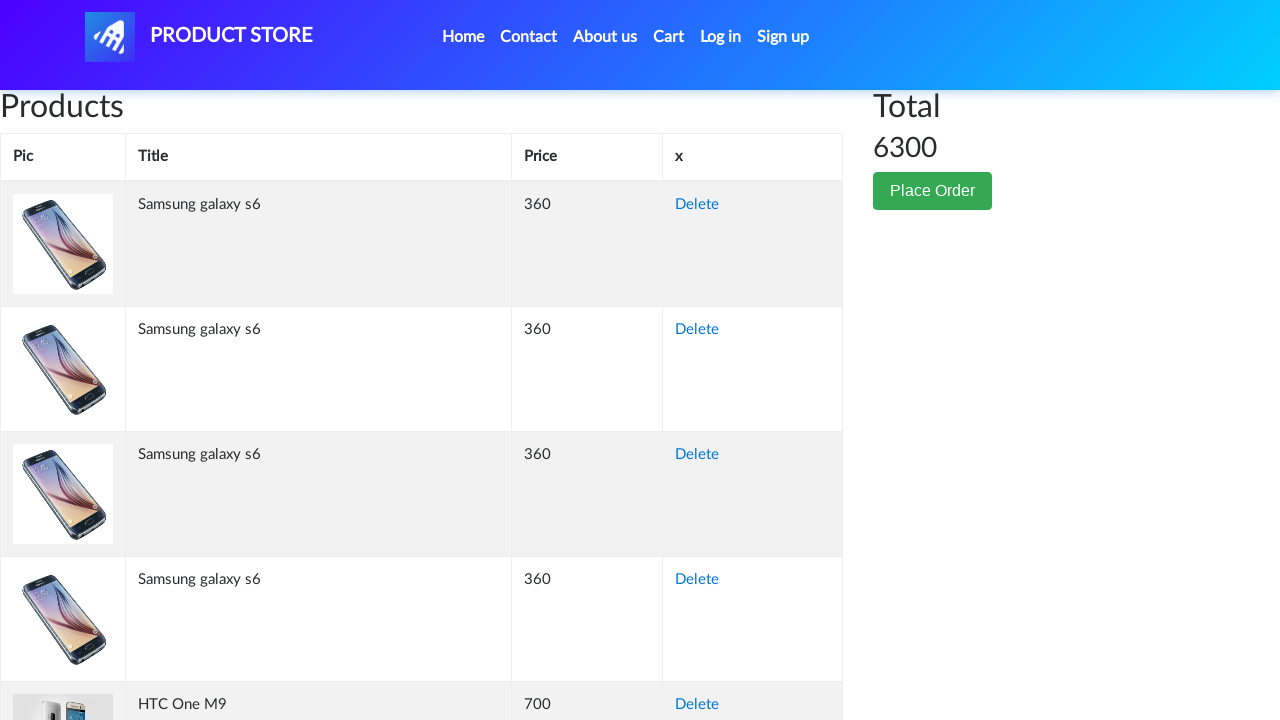

Clicked the 'Place Order' button to open order modal at (933, 191) on xpath=//*[@id='page-wrapper']/div/div[2]/button
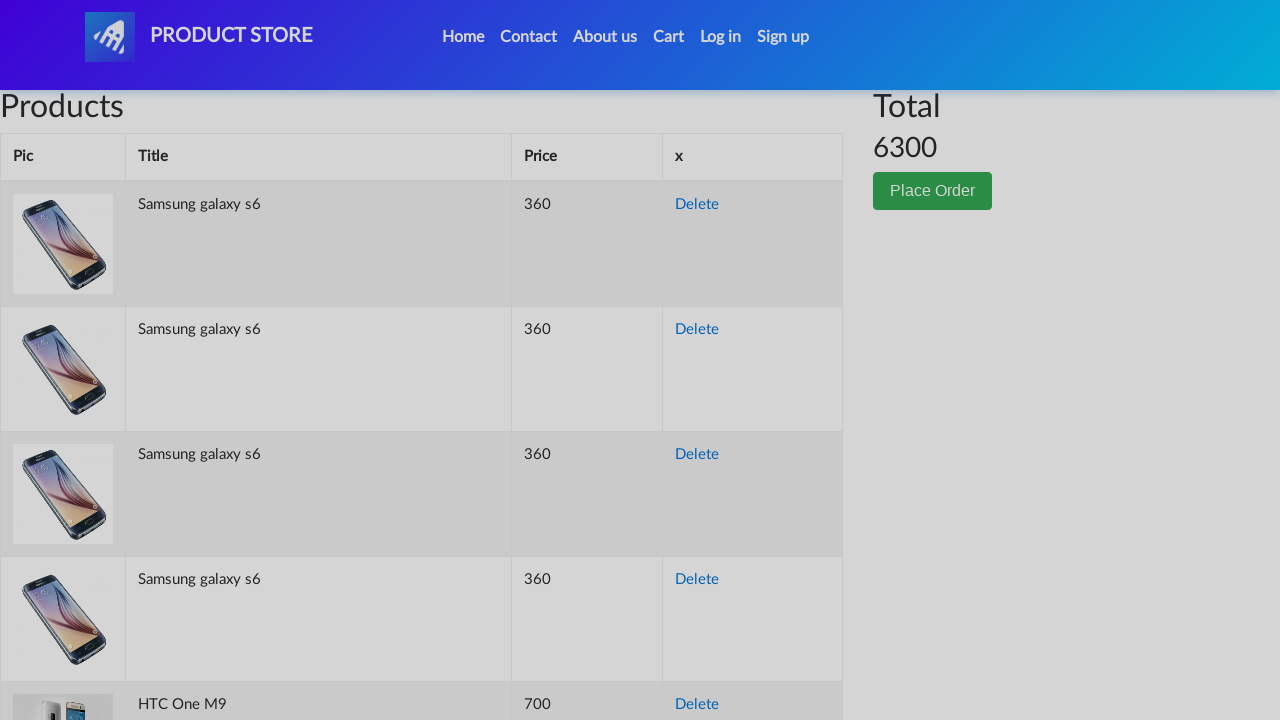

Order modal appeared on screen
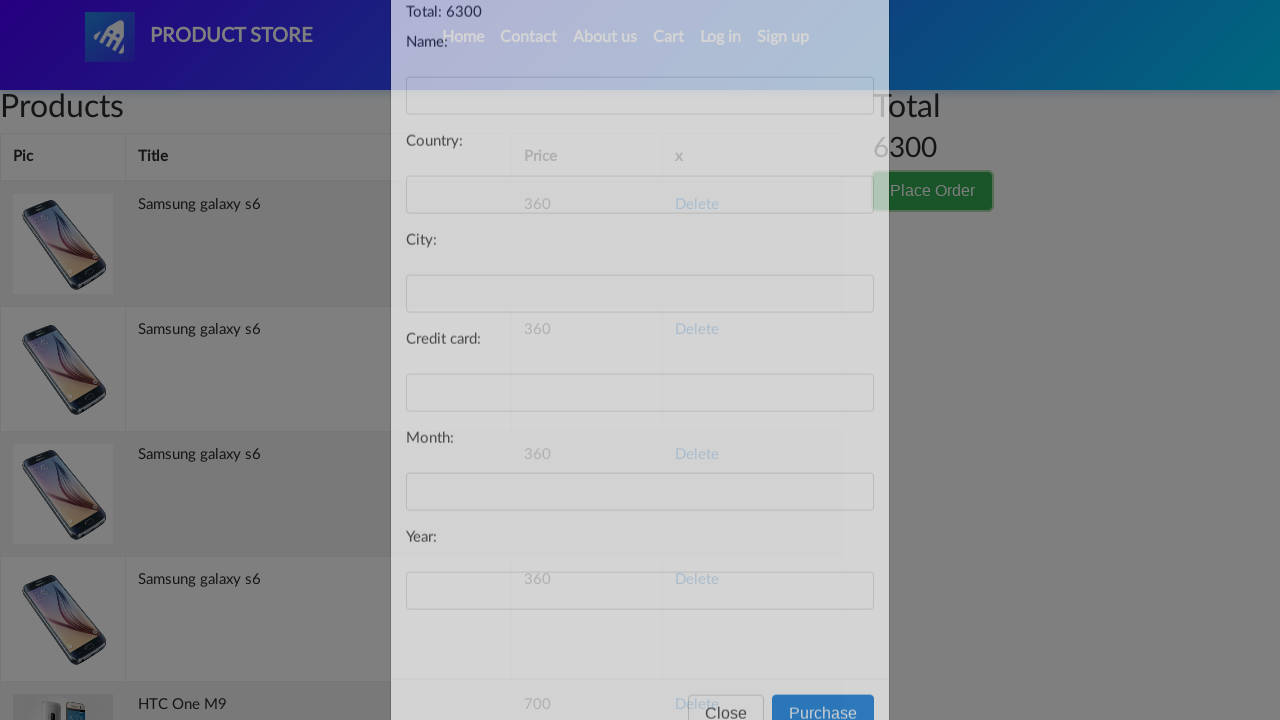

Filled customer name field with 'Vishakha' on #name
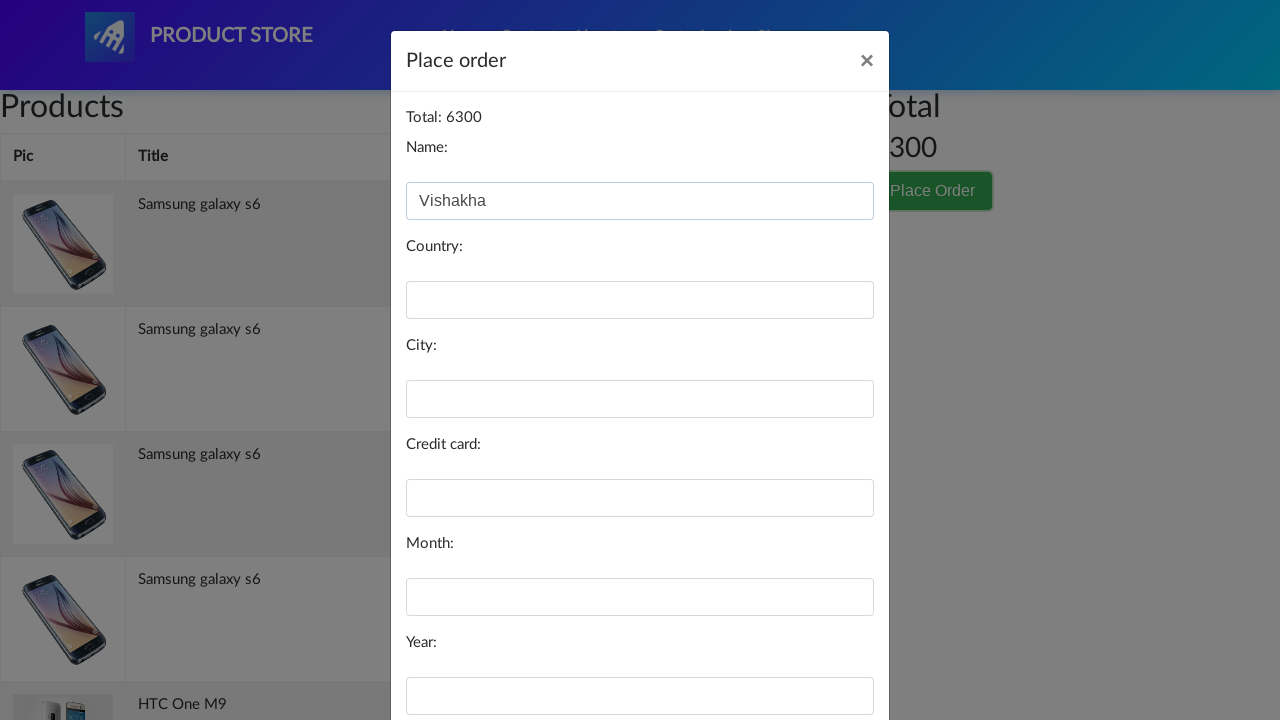

Filled country field with 'United States' on #country
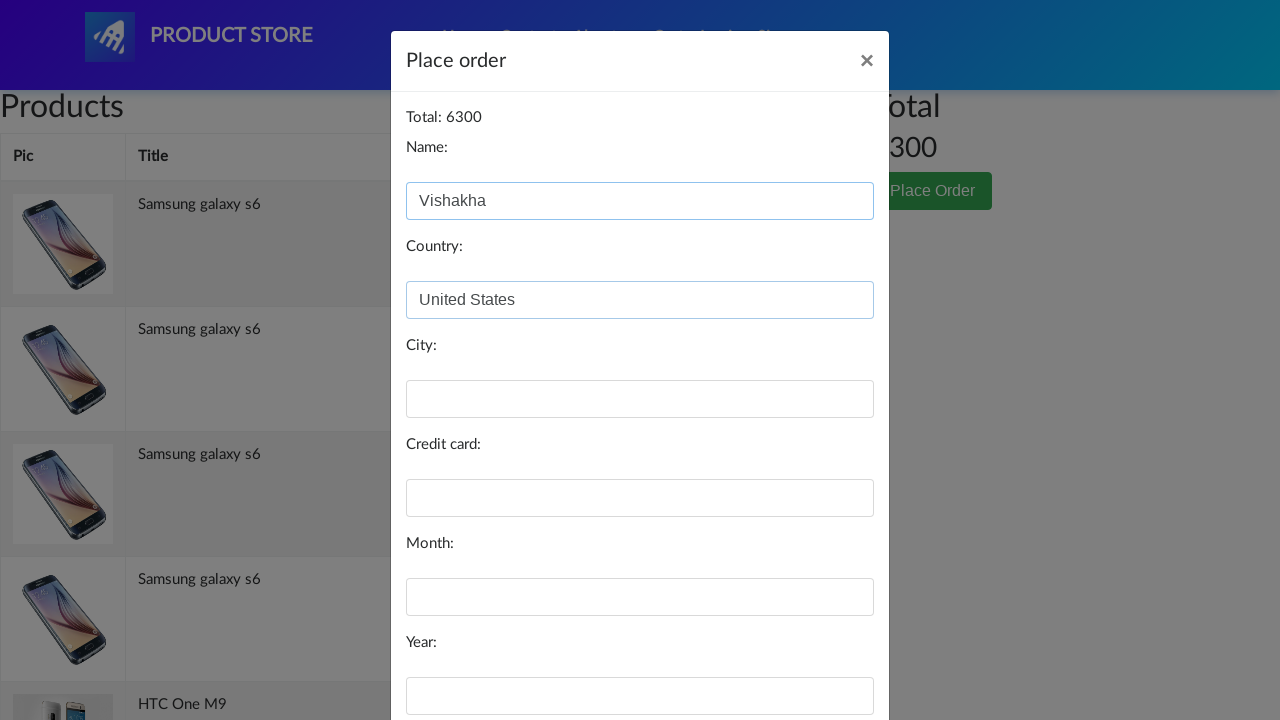

Filled city field with 'New York' on #city
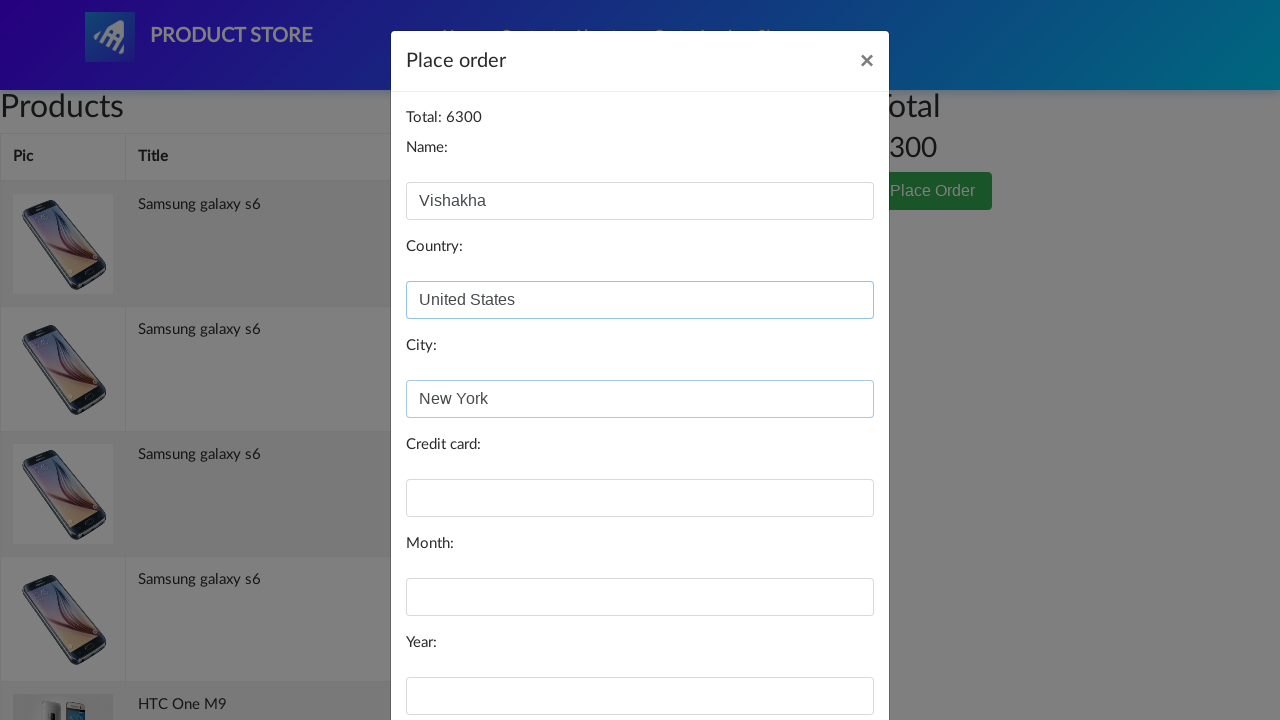

Filled credit card number field on #card
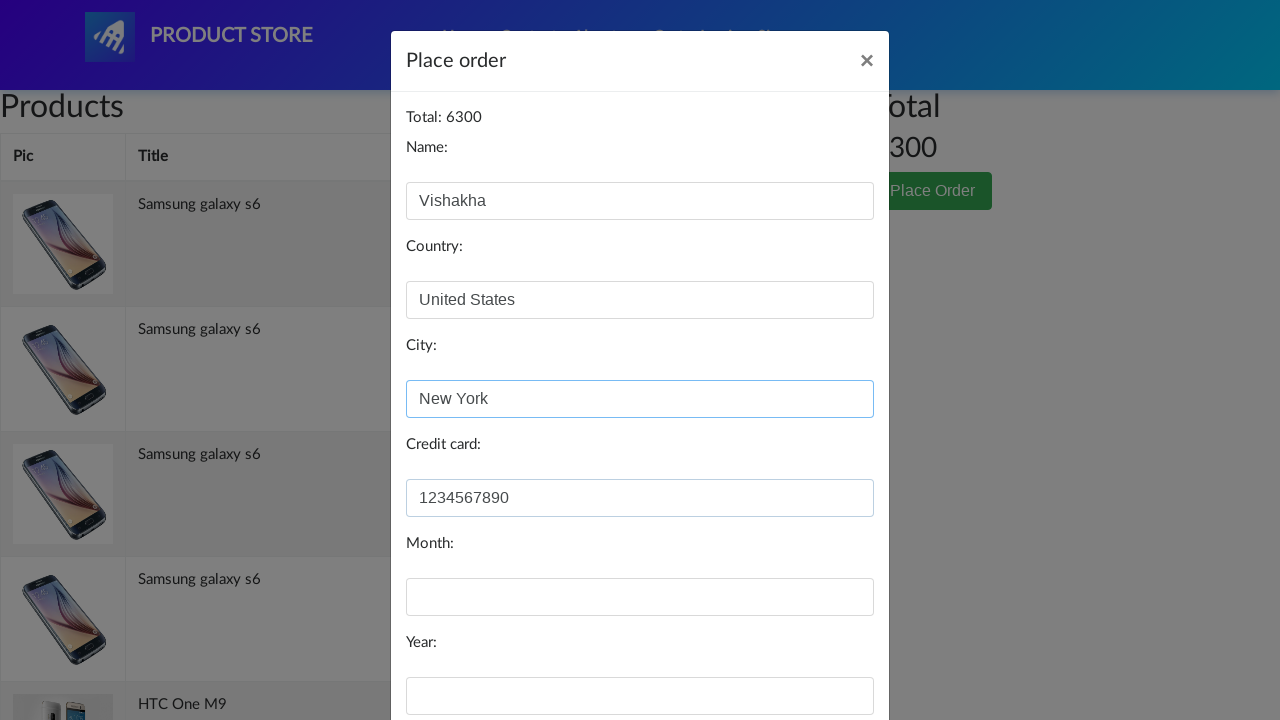

Filled expiry month field with '12' on #month
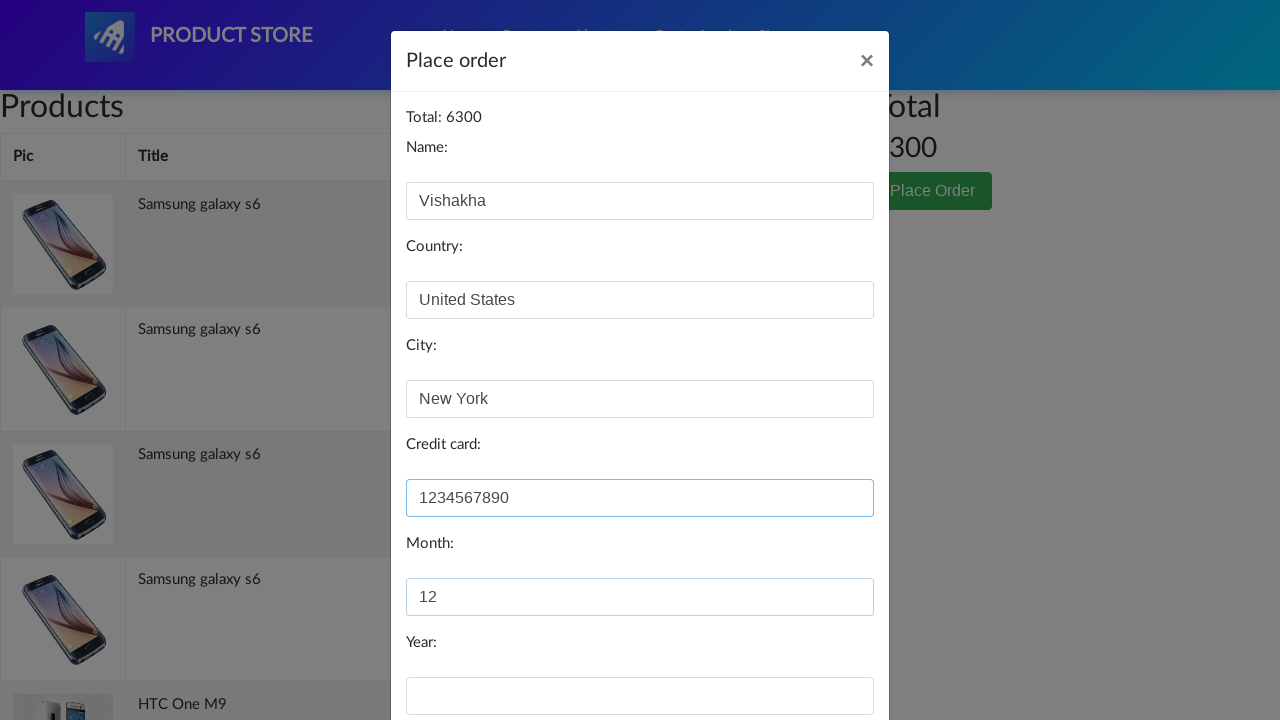

Filled expiry year field with '2025' on #year
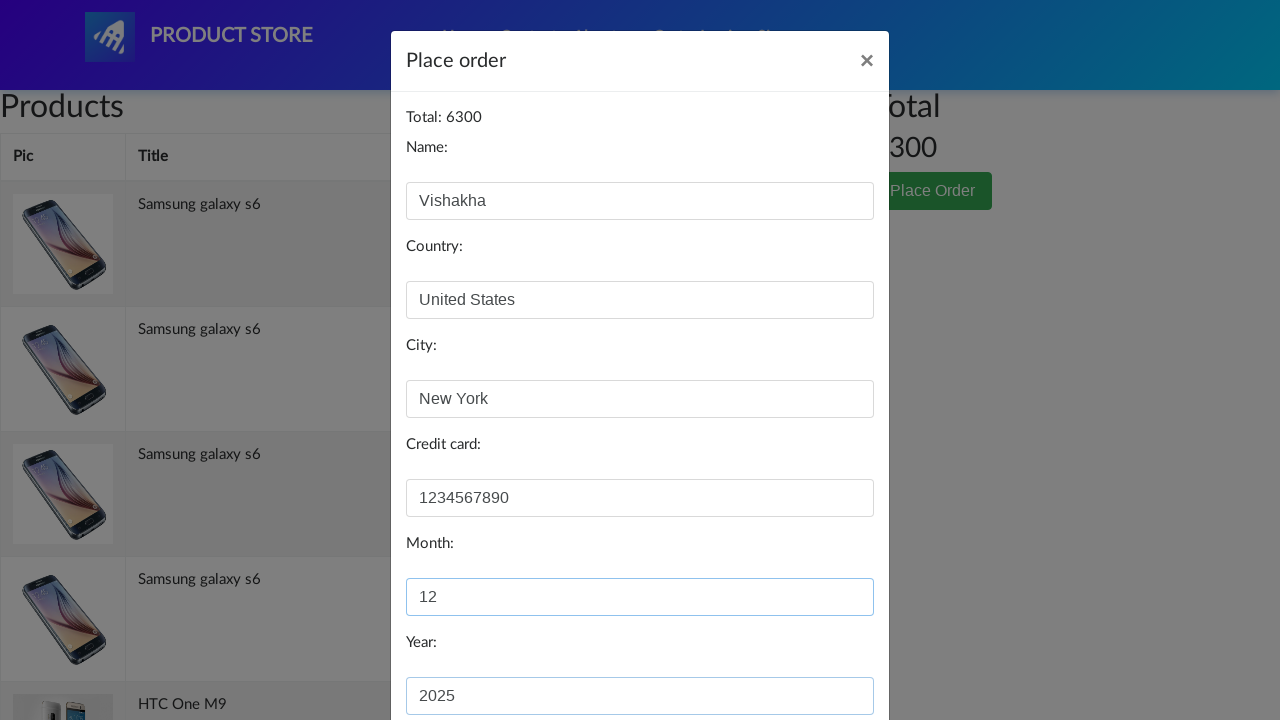

Clicked the 'Purchase' button to submit order at (823, 655) on xpath=//*[@id='orderModal']/div/div/div[3]/button[2]
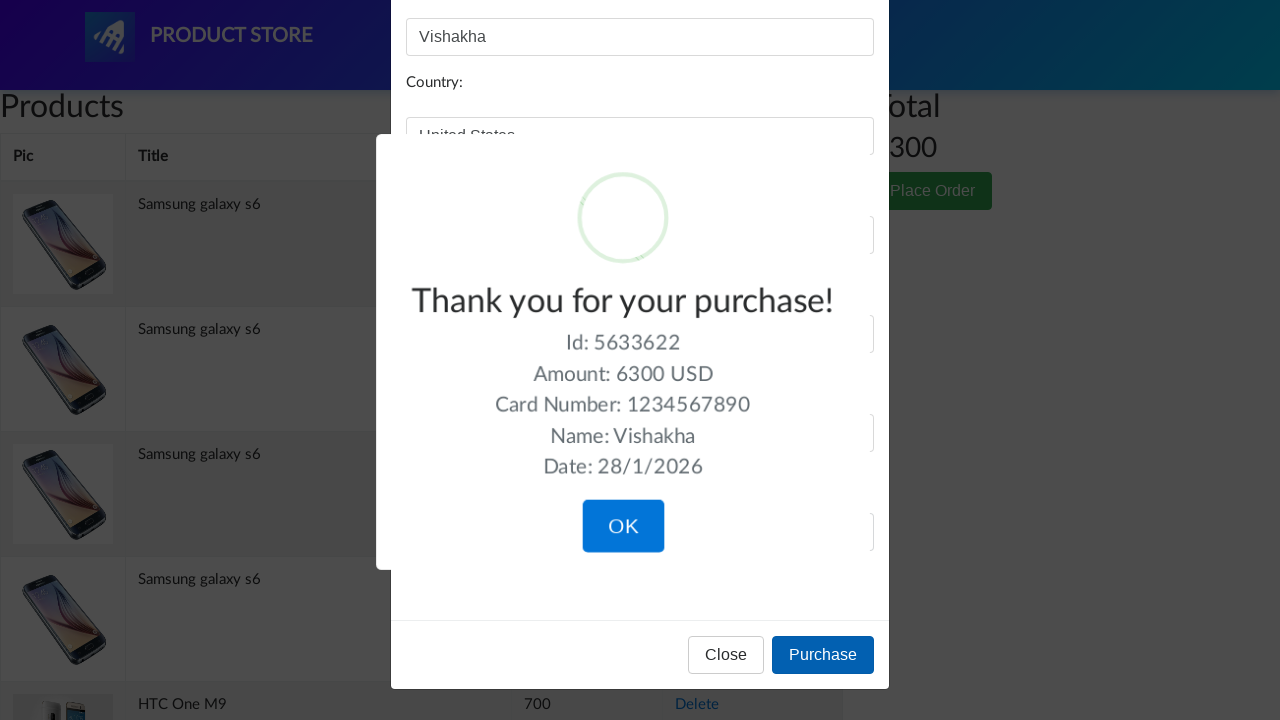

Order confirmation message appeared
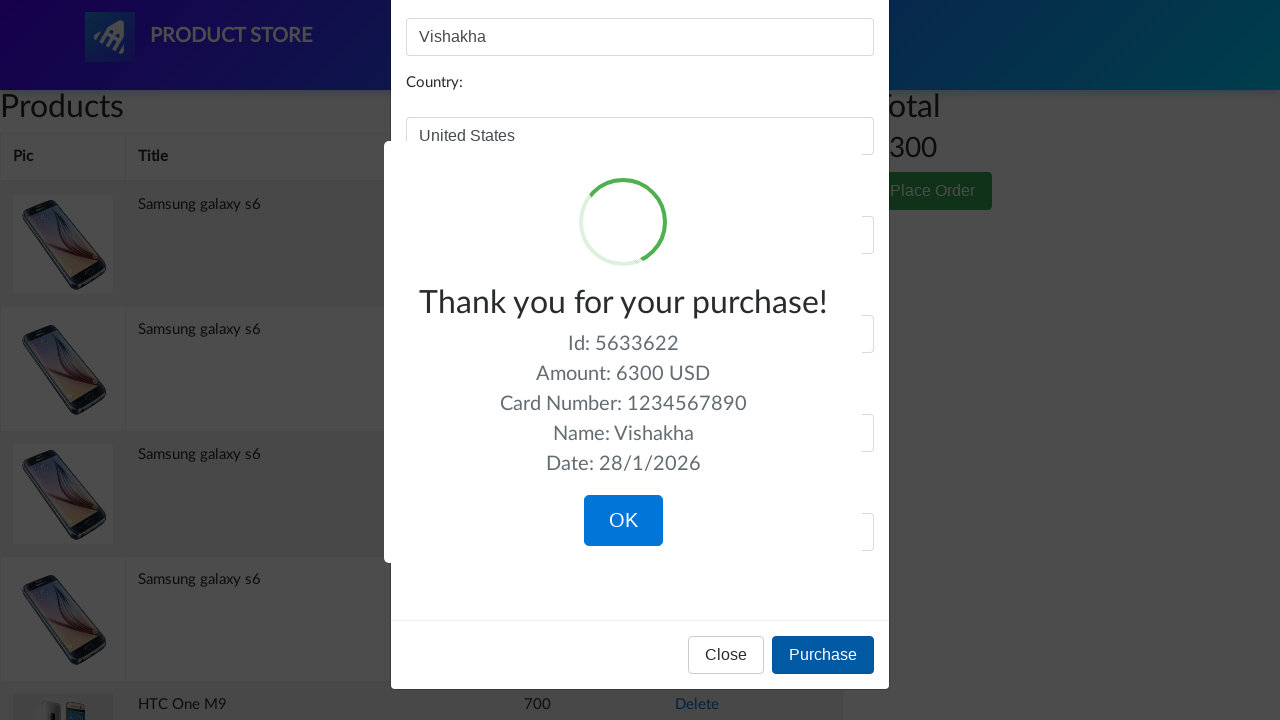

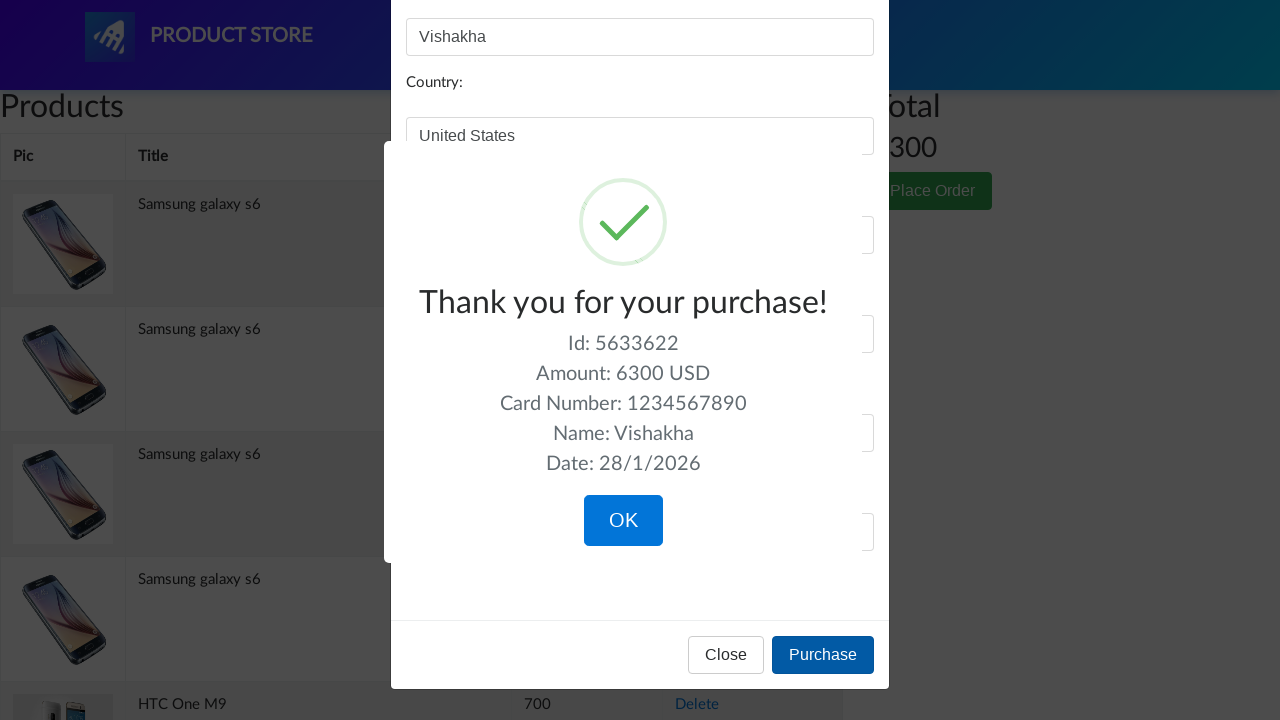